Tests right-click context menu functionality by performing a context click on a specific element on the jQuery-contextMenu demo page

Starting URL: http://medialize.github.io/jQuery-contextMenu/demo.html

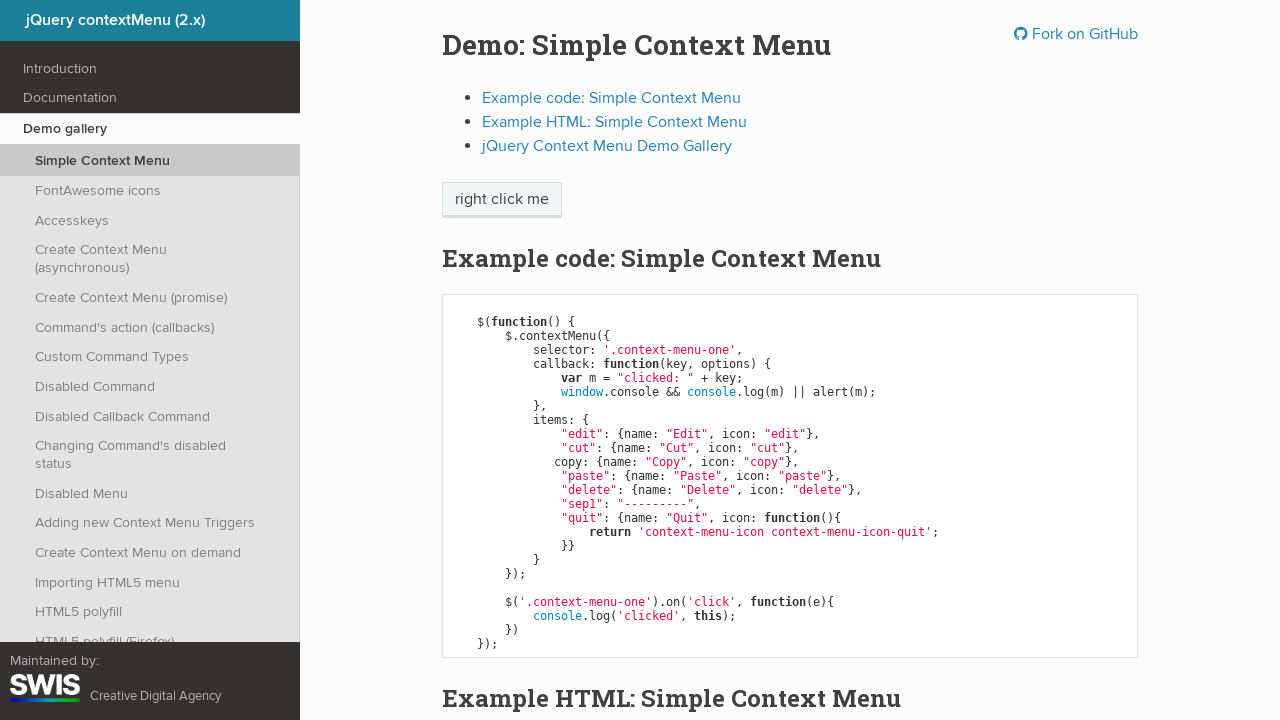

Waited for demo element to be visible
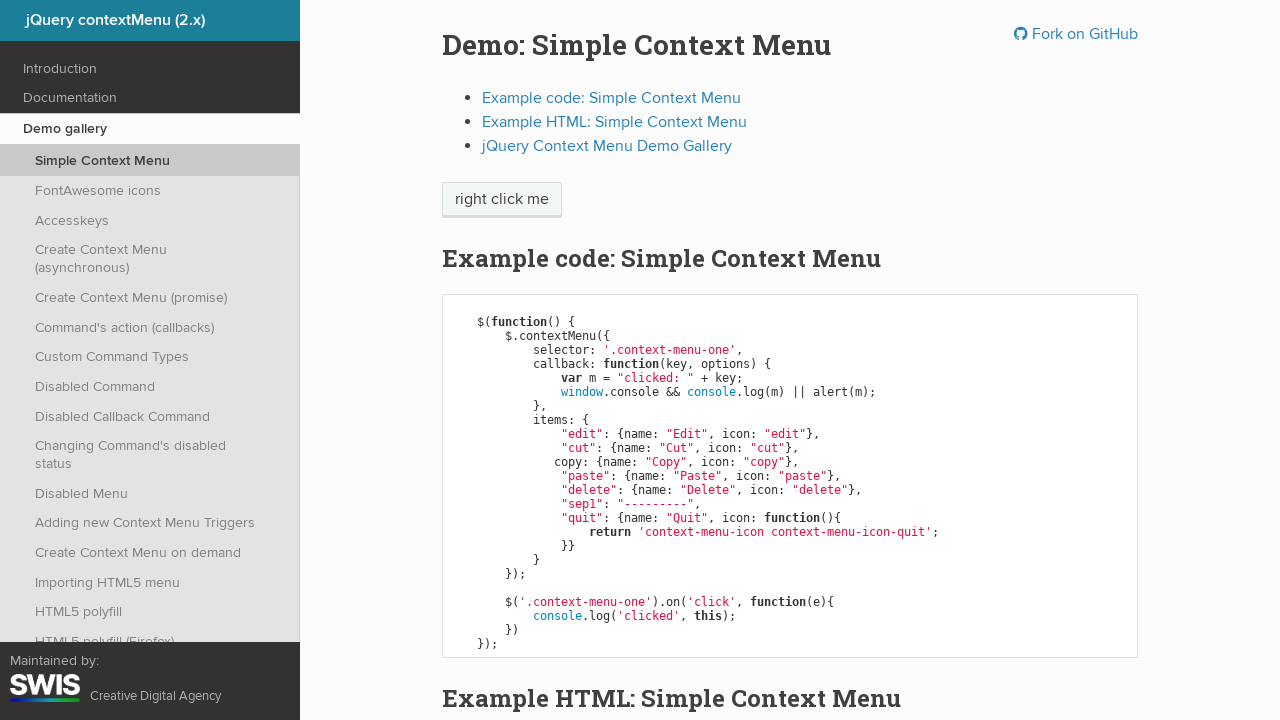

Performed right-click context menu on demo element at (502, 200) on //html/body/div[1]/section/div/div/div/p/span
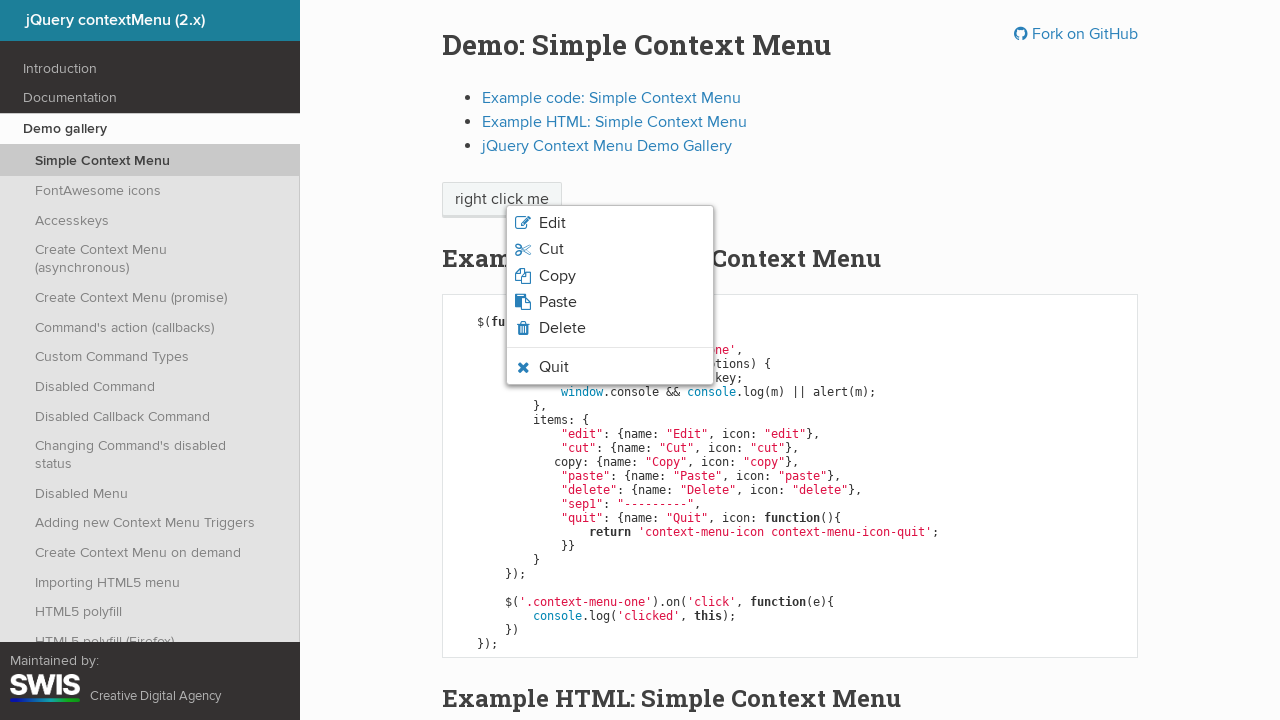

Context menu appeared and became visible
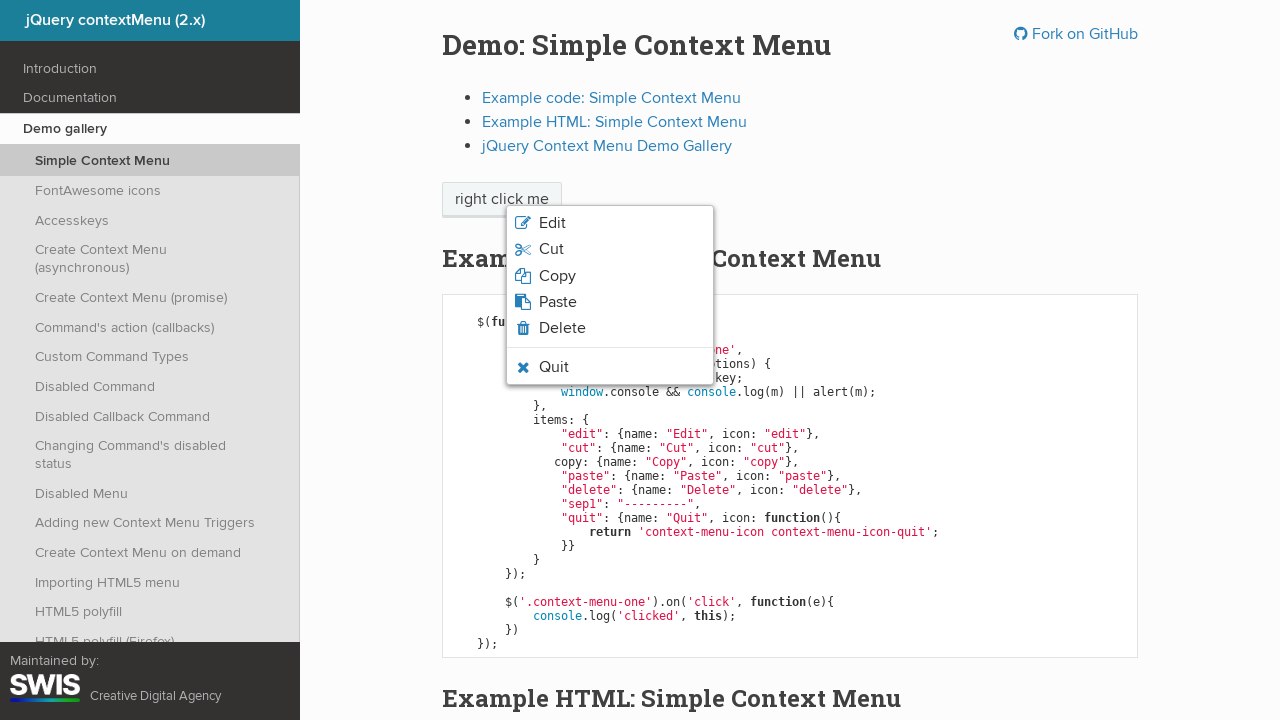

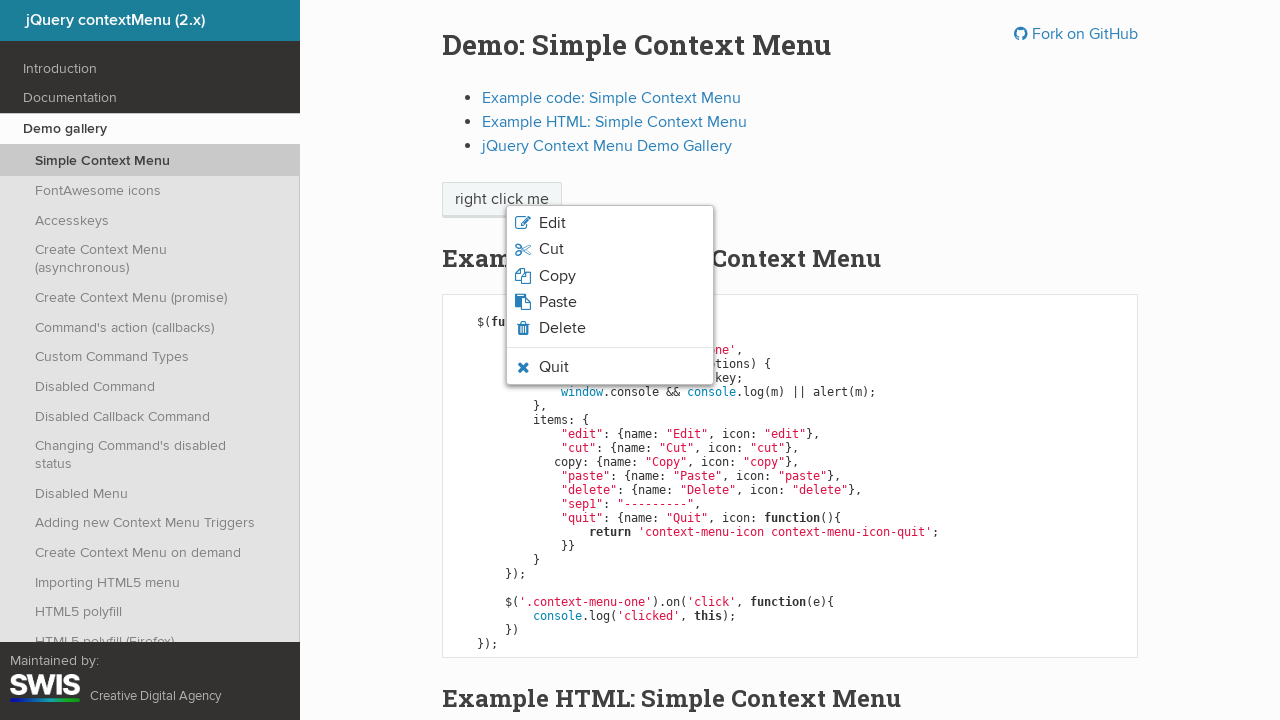